Navigates to the OrangeHRM demo website and validates that the URL contains "orangehrmlive"

Starting URL: https://opensource-demo.orangehrmlive.com/

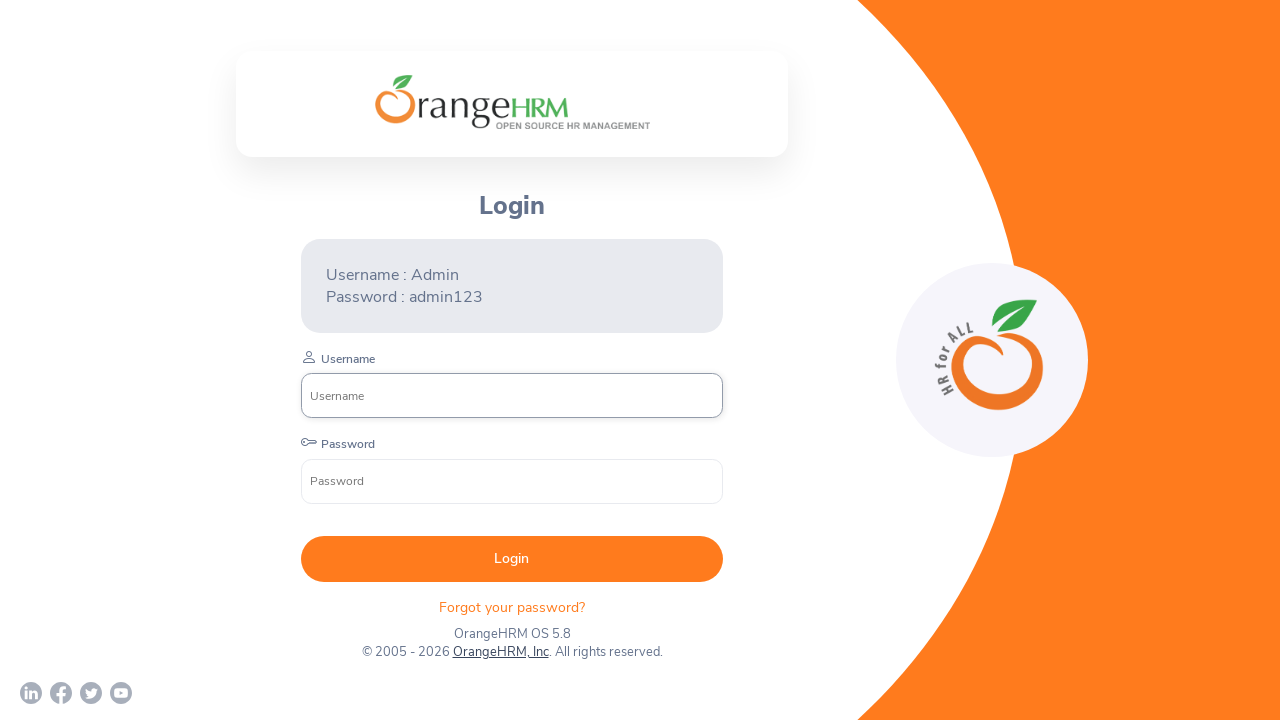

Navigated to OrangeHRM demo website
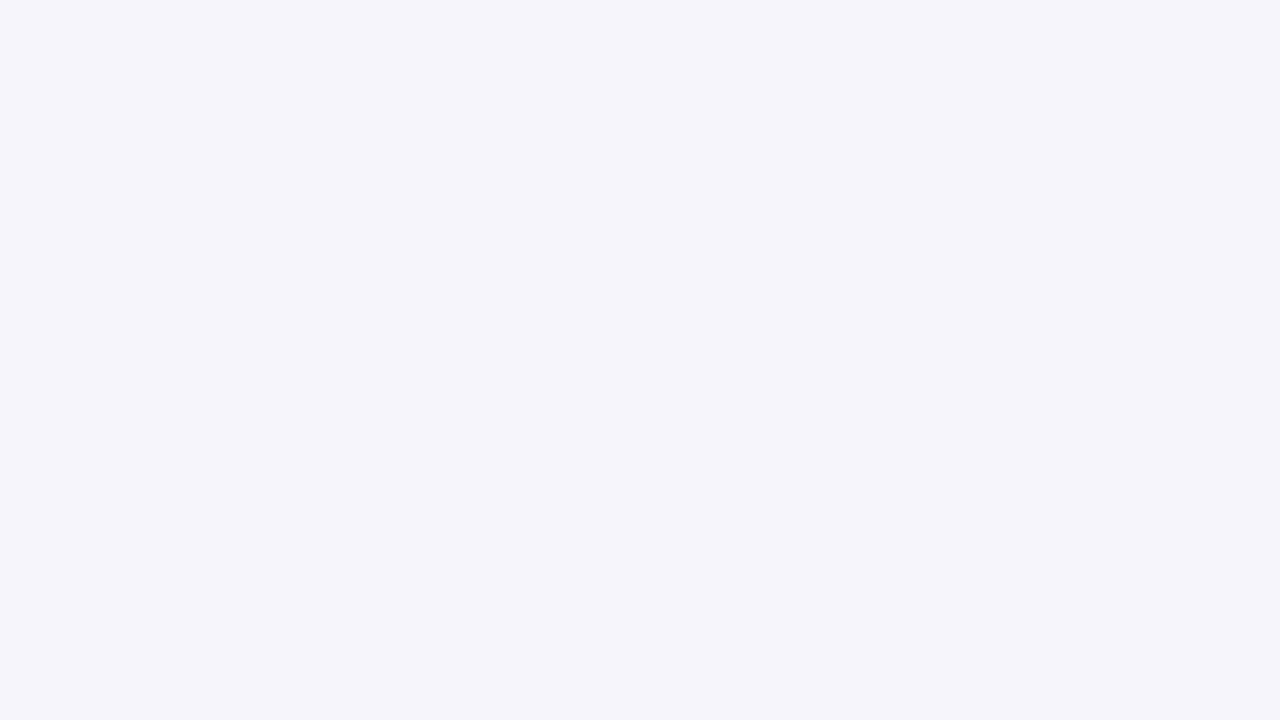

Validated that URL contains 'orangehrmlive'
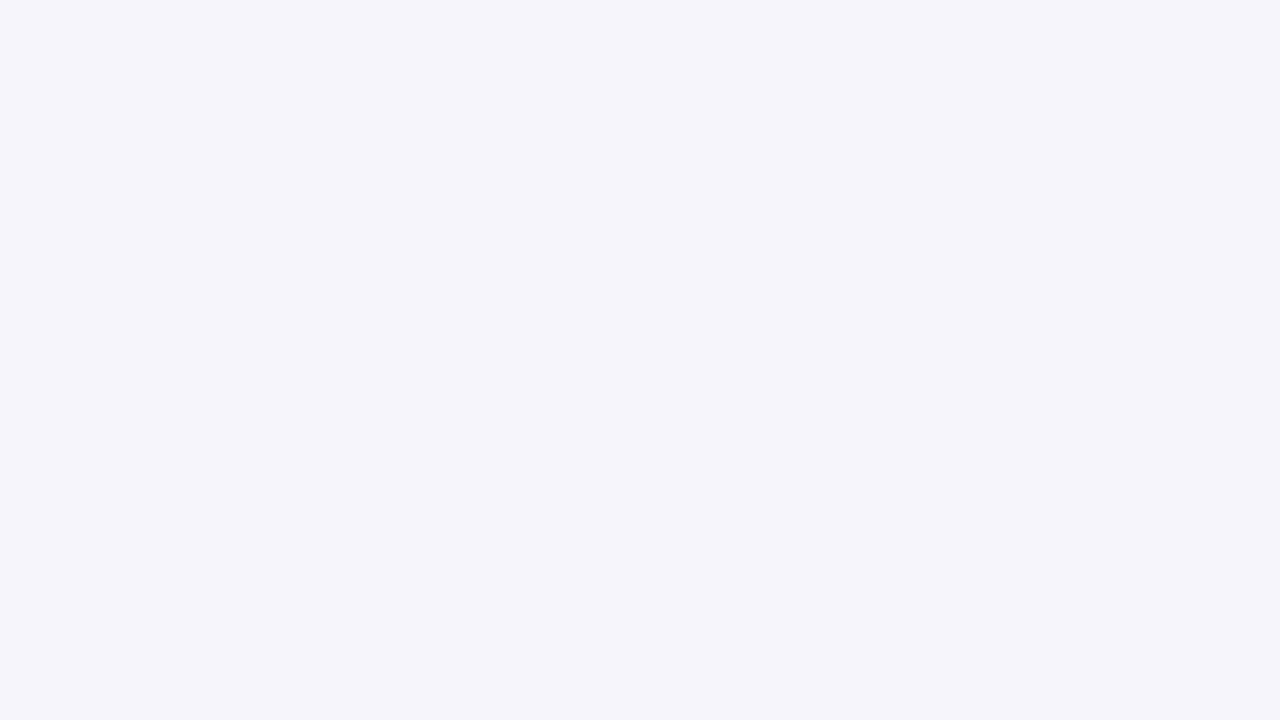

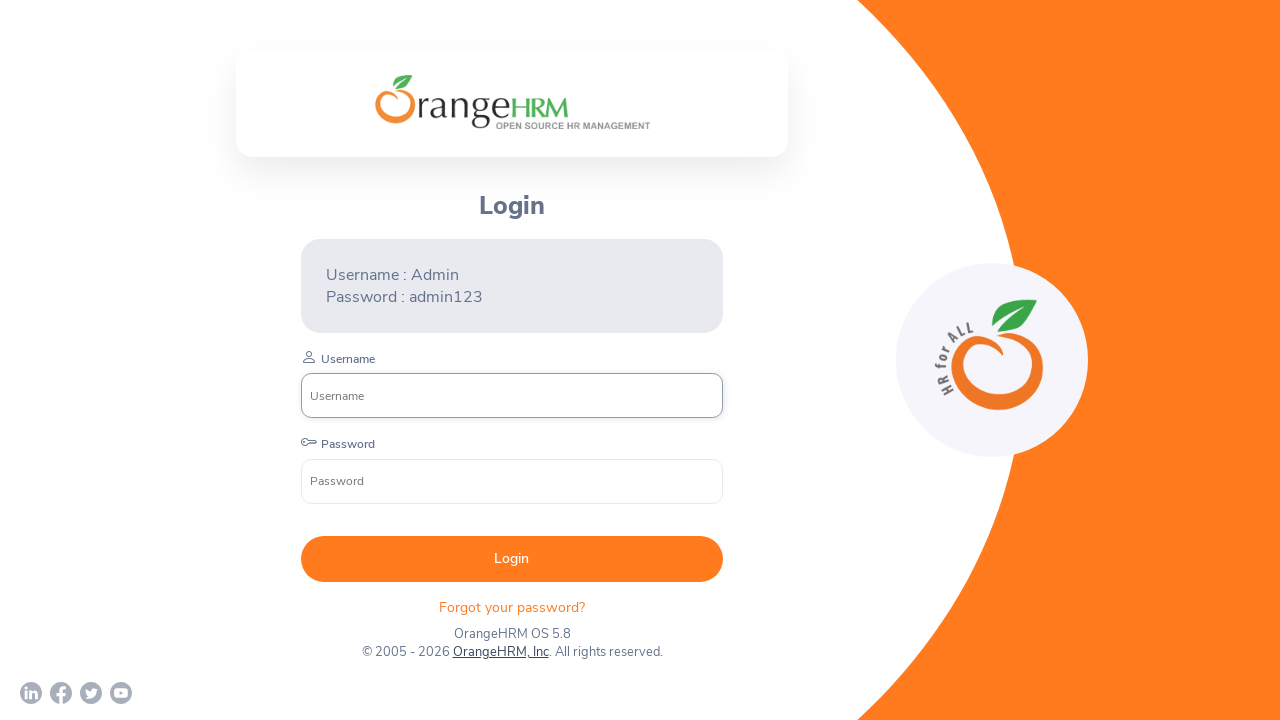